Tests scrollbar interaction by navigating to the Scrollbars page, scrolling a hidden button into view, verifying it's visible in the viewport, and clicking it.

Starting URL: http://uitestingplayground.com/

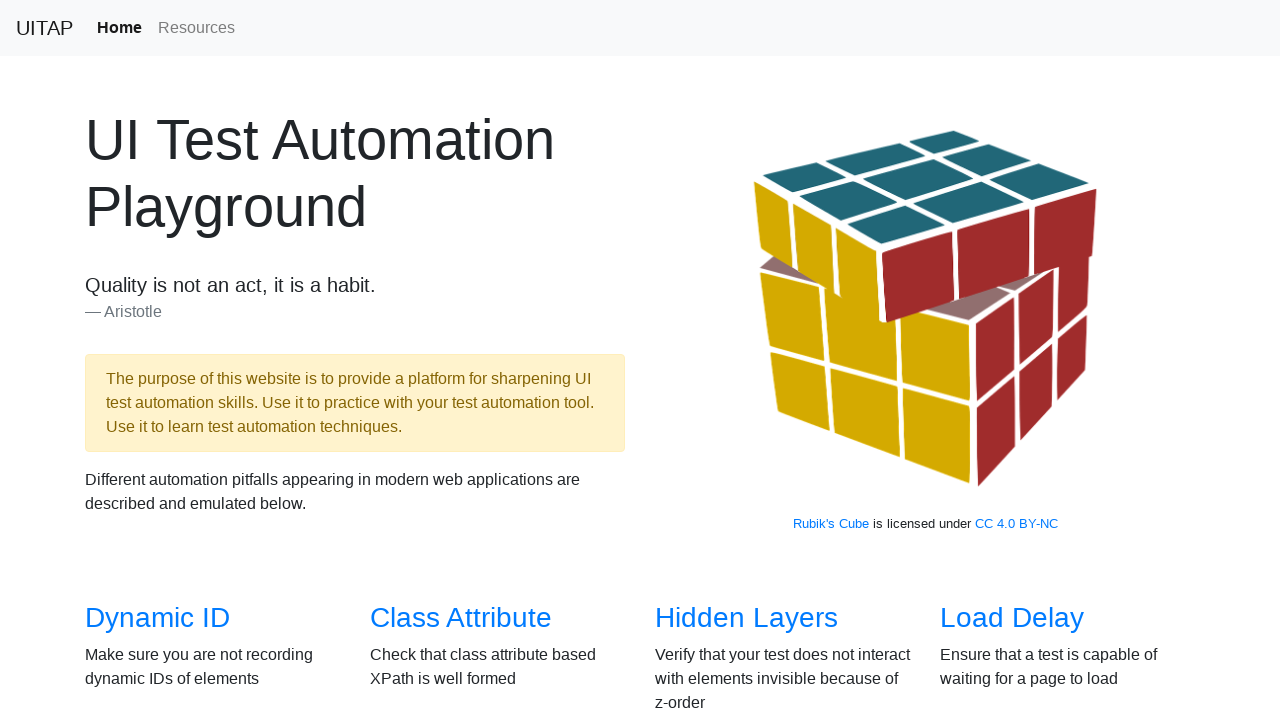

Verified on UI Test Automation Playground homepage
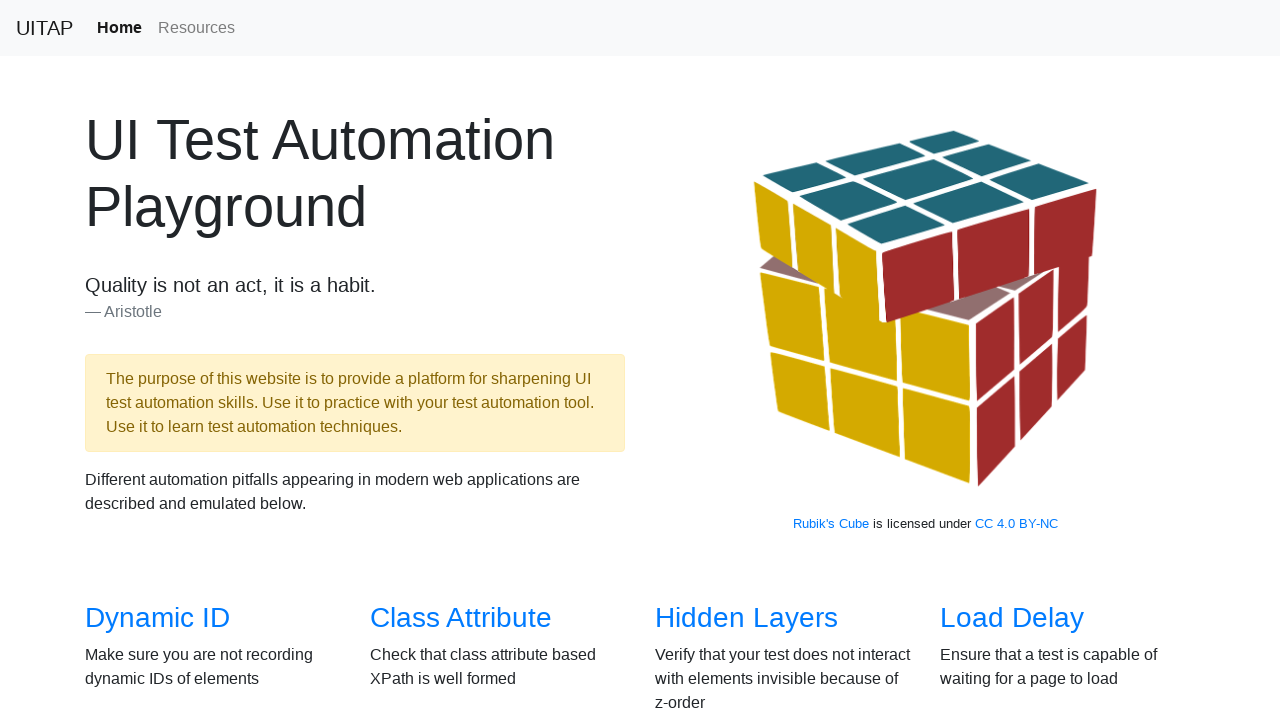

Clicked Scrollbars link at (148, 361) on internal:role=link[name="Scrollbars"s]
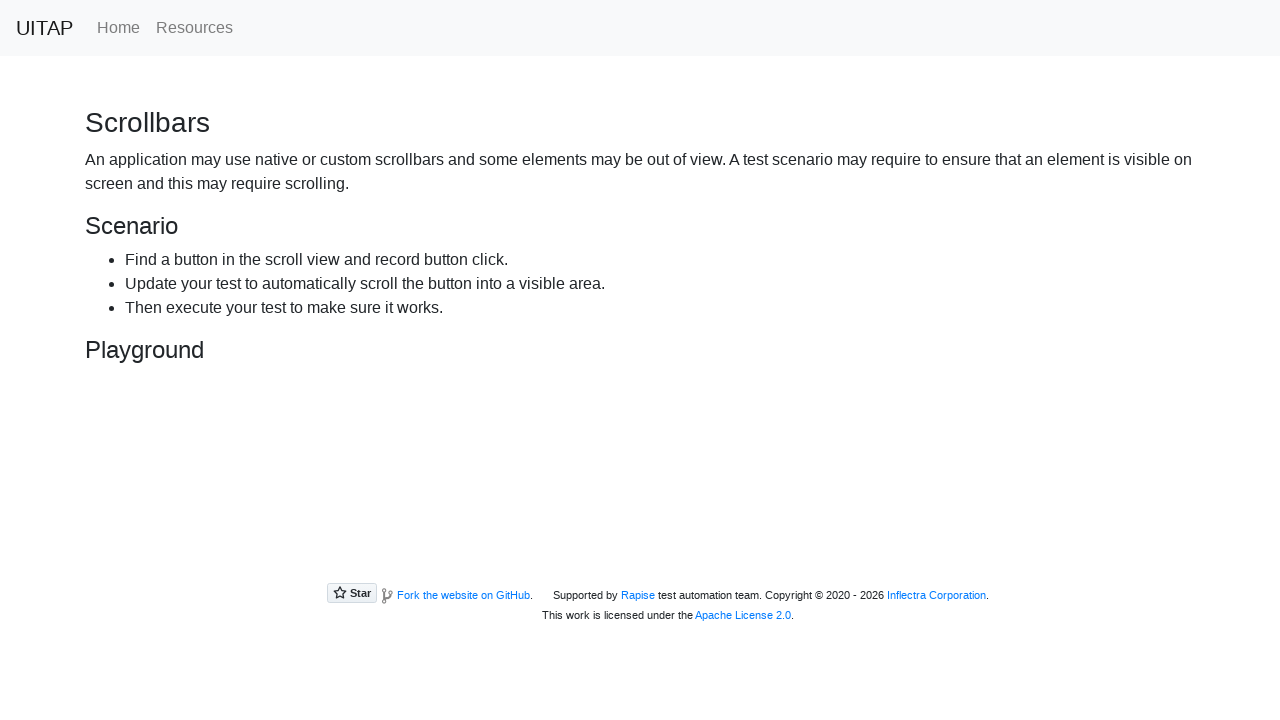

Verified navigation to Scrollbars page
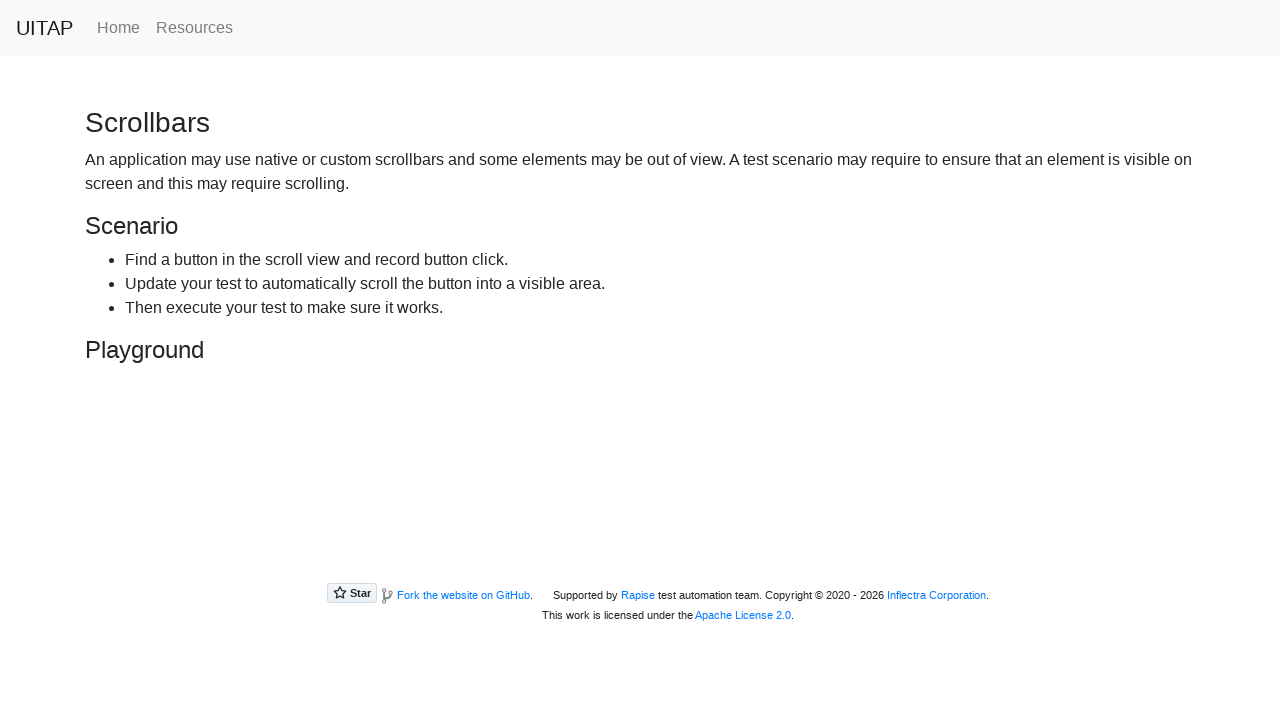

Scrolled Hiding Button into view using scrollbar
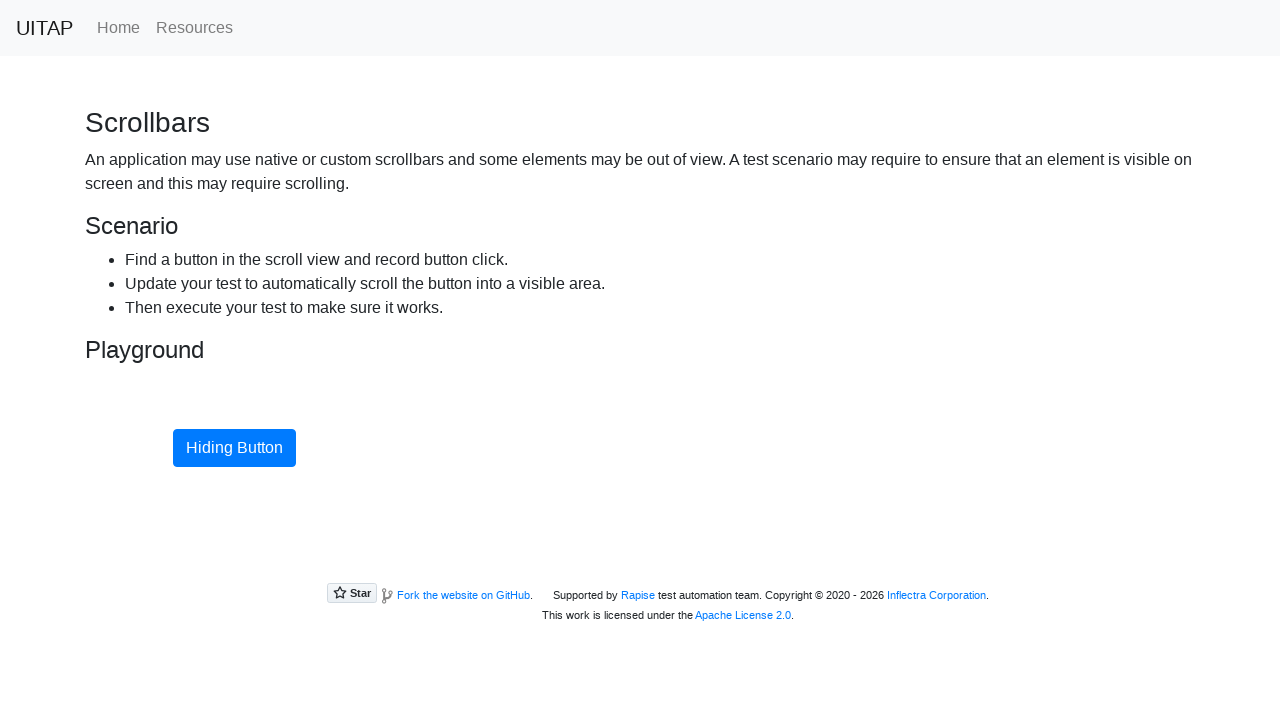

Verified Hiding Button is visible in viewport
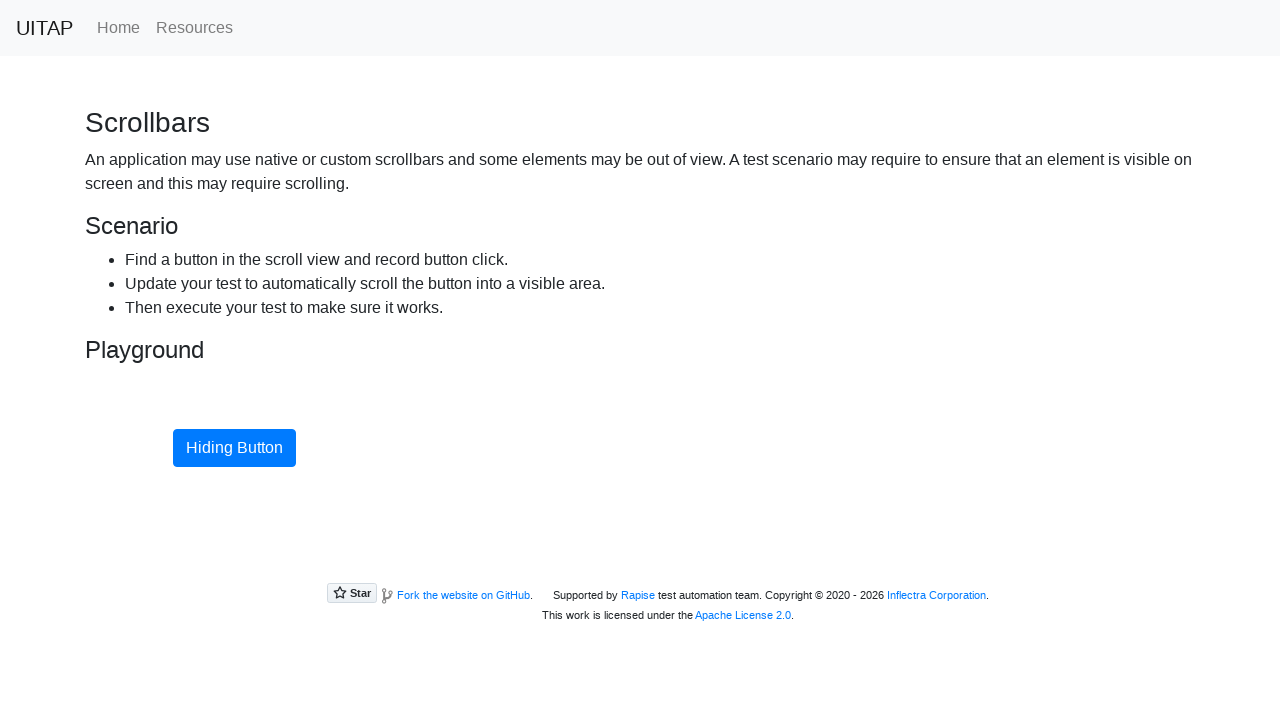

Clicked Hiding Button at (234, 448) on #hidingButton
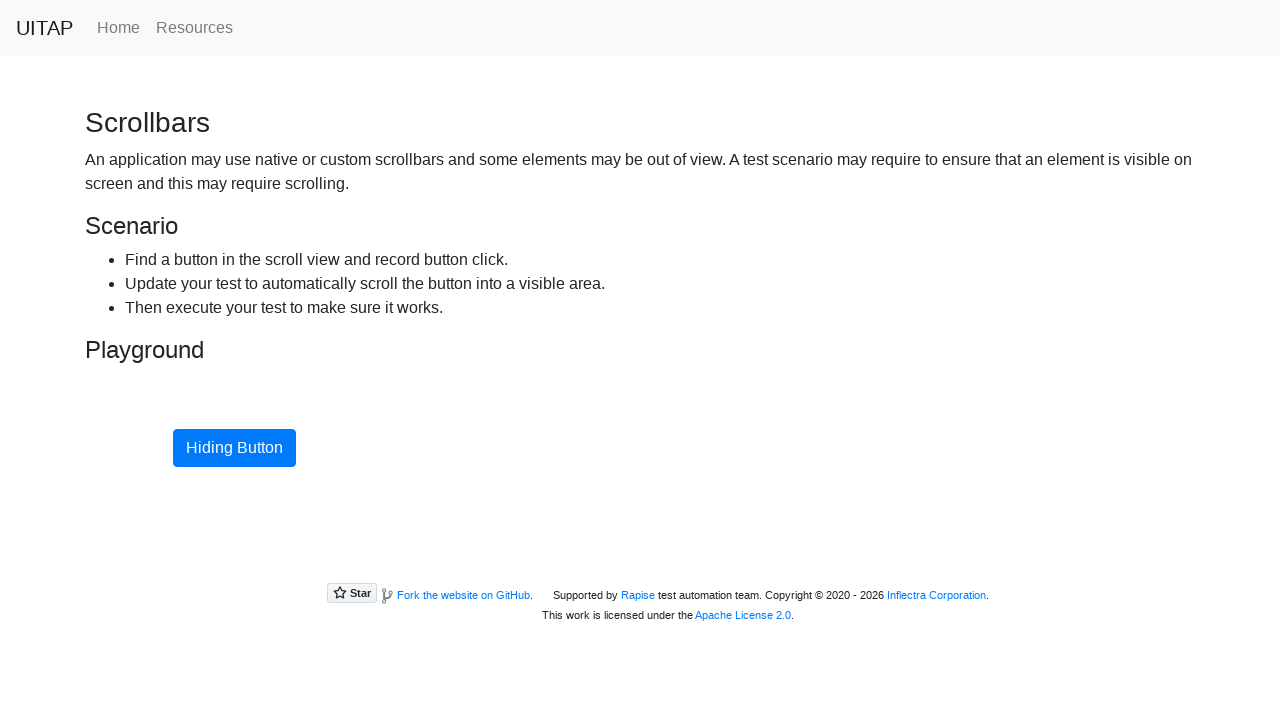

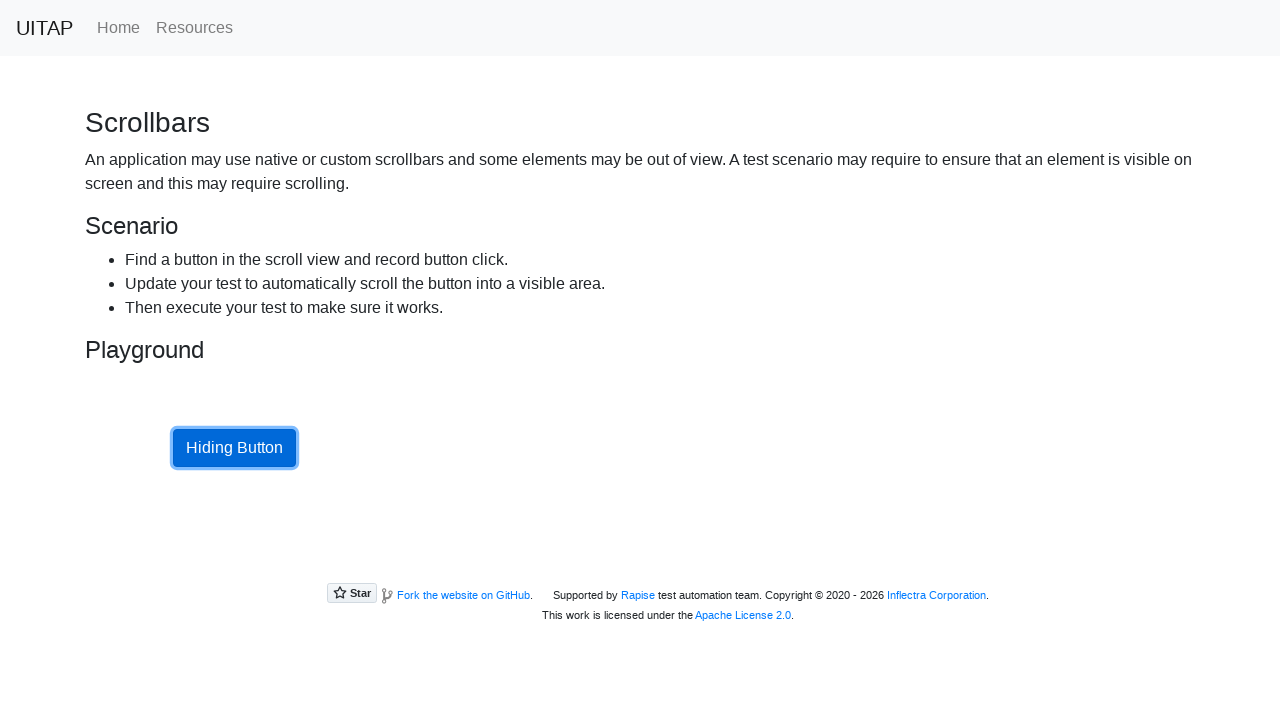